Tests number input field by entering a value, clearing it, and entering a new value

Starting URL: http://the-internet.herokuapp.com/inputs

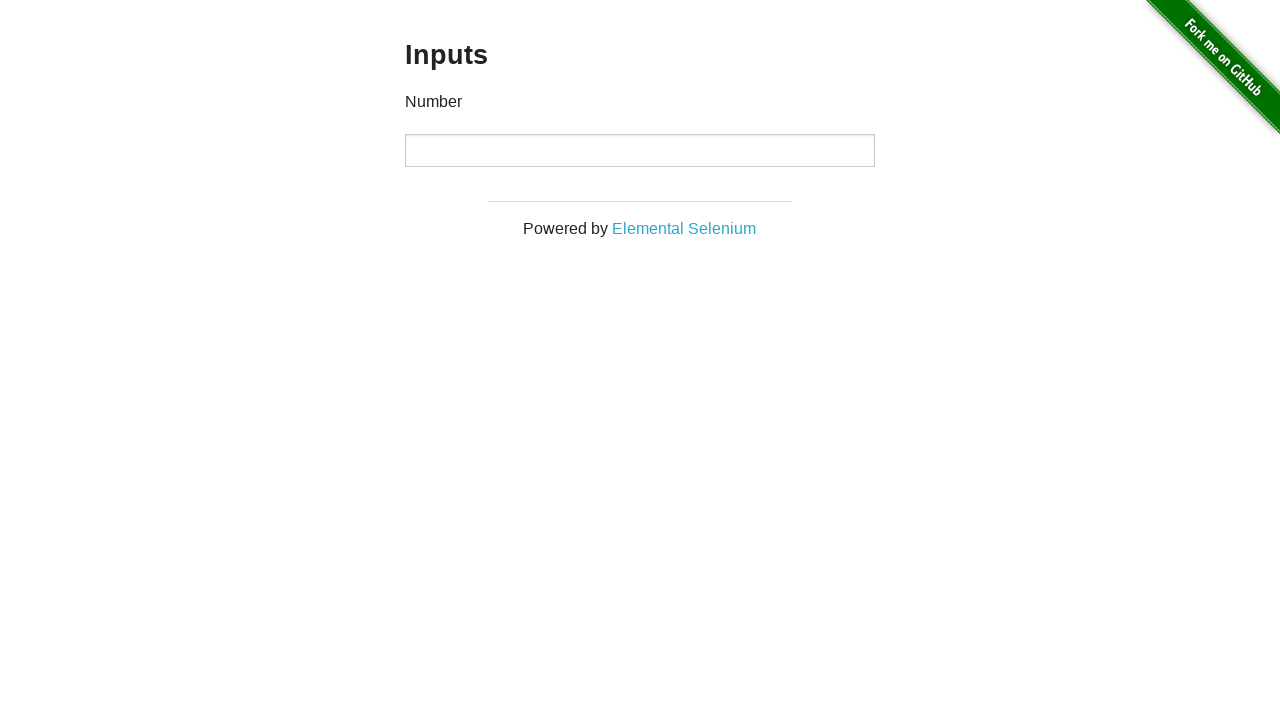

Entered 1000 in the number input field on input[type="number"]
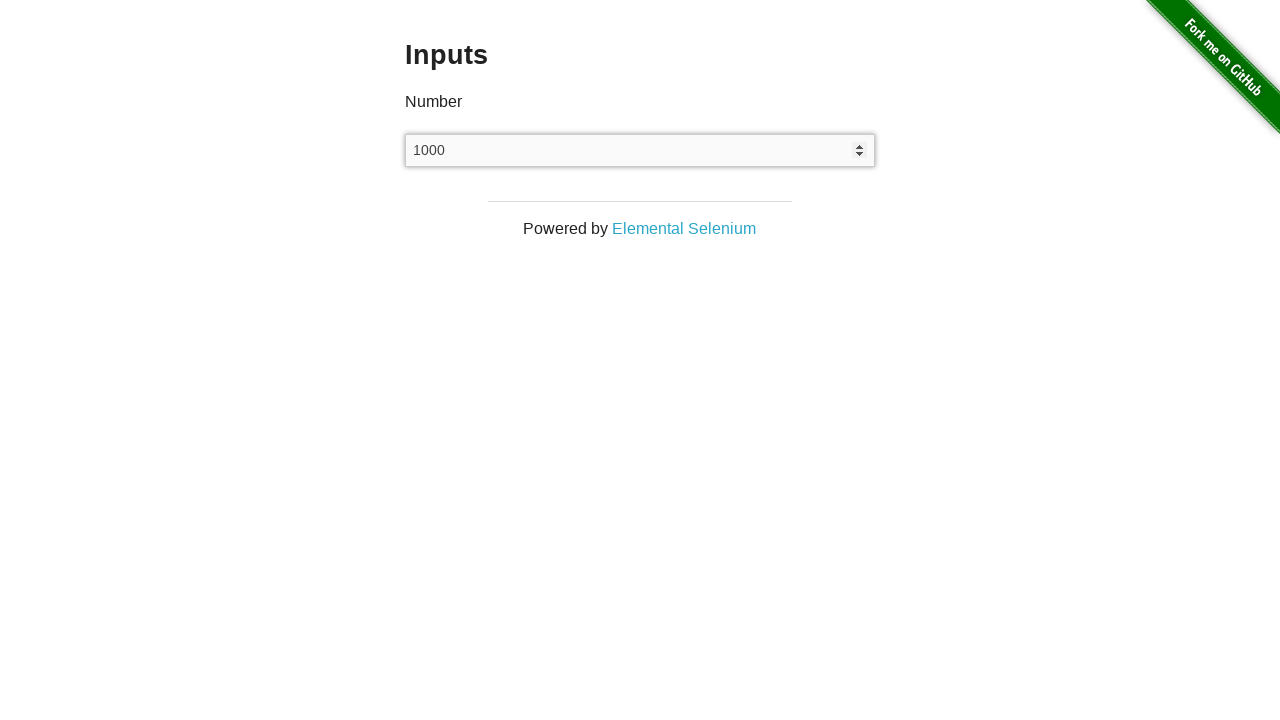

Cleared the number input field on input[type="number"]
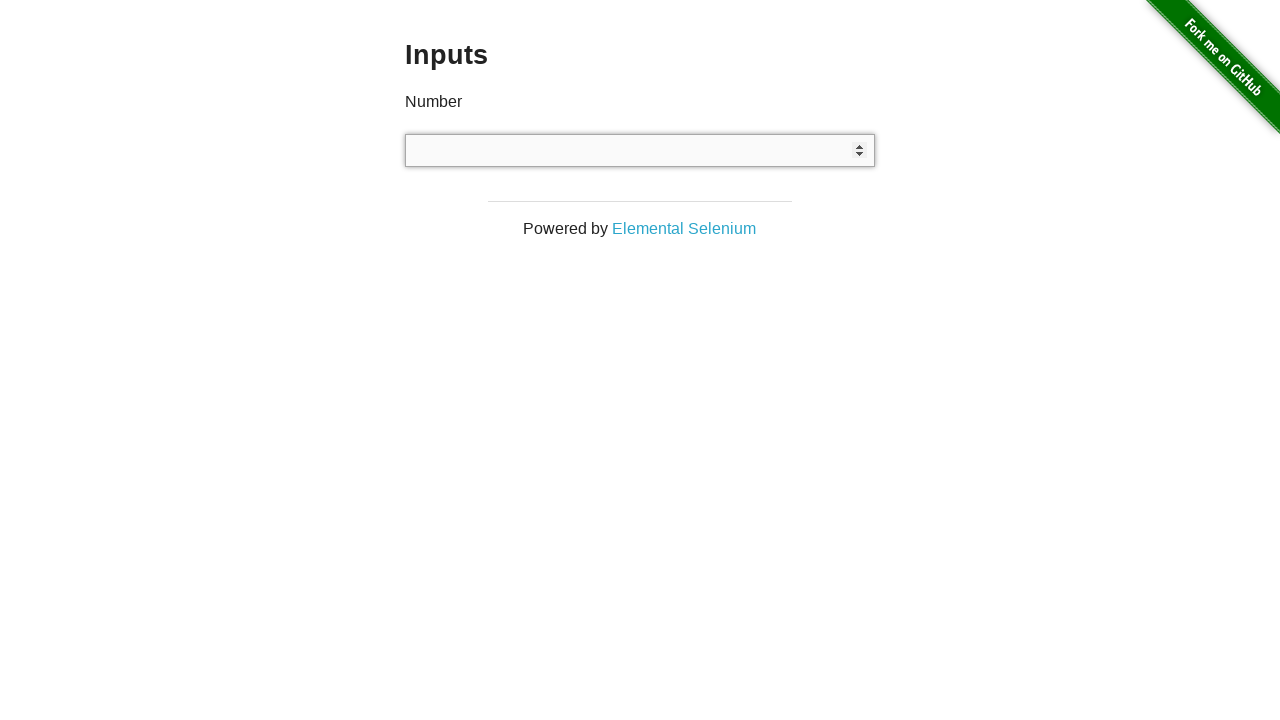

Entered 999 in the number input field on input[type="number"]
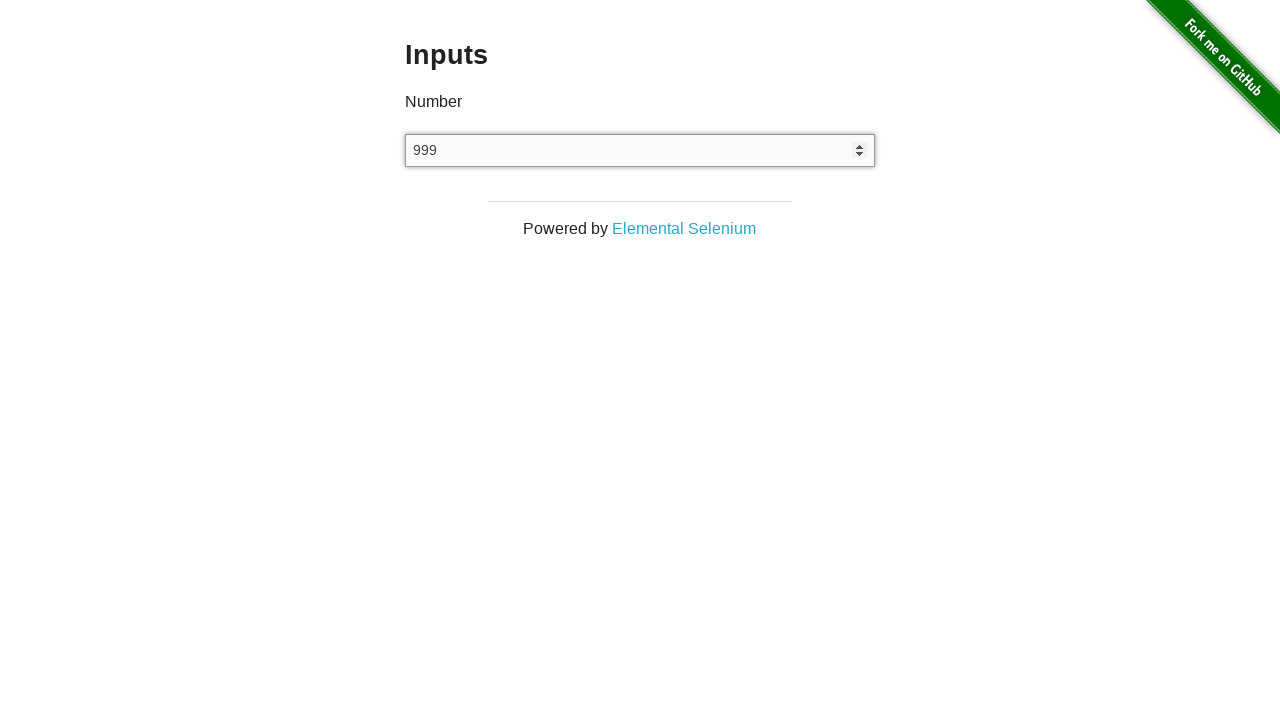

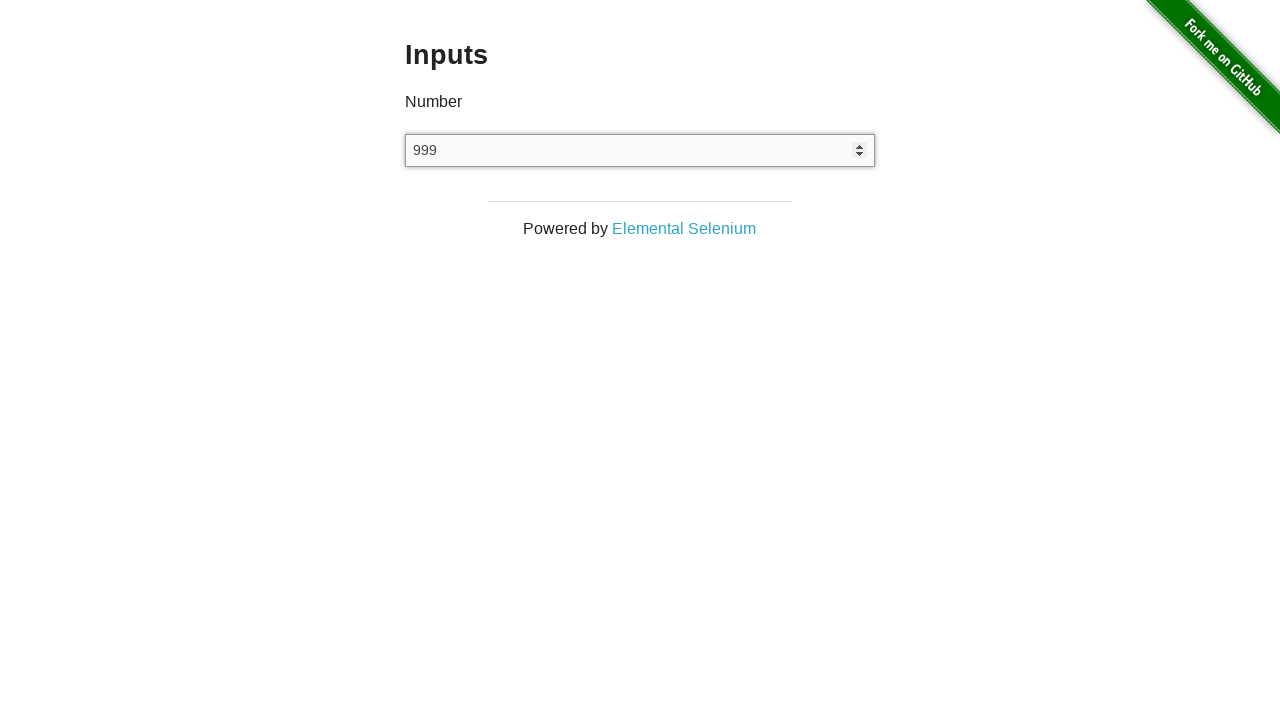